Navigates to sicanzi.com, then navigates to a GitHub profile page and verifies the page loads correctly by checking the title contains the expected username

Starting URL: https://sicanzi.com/

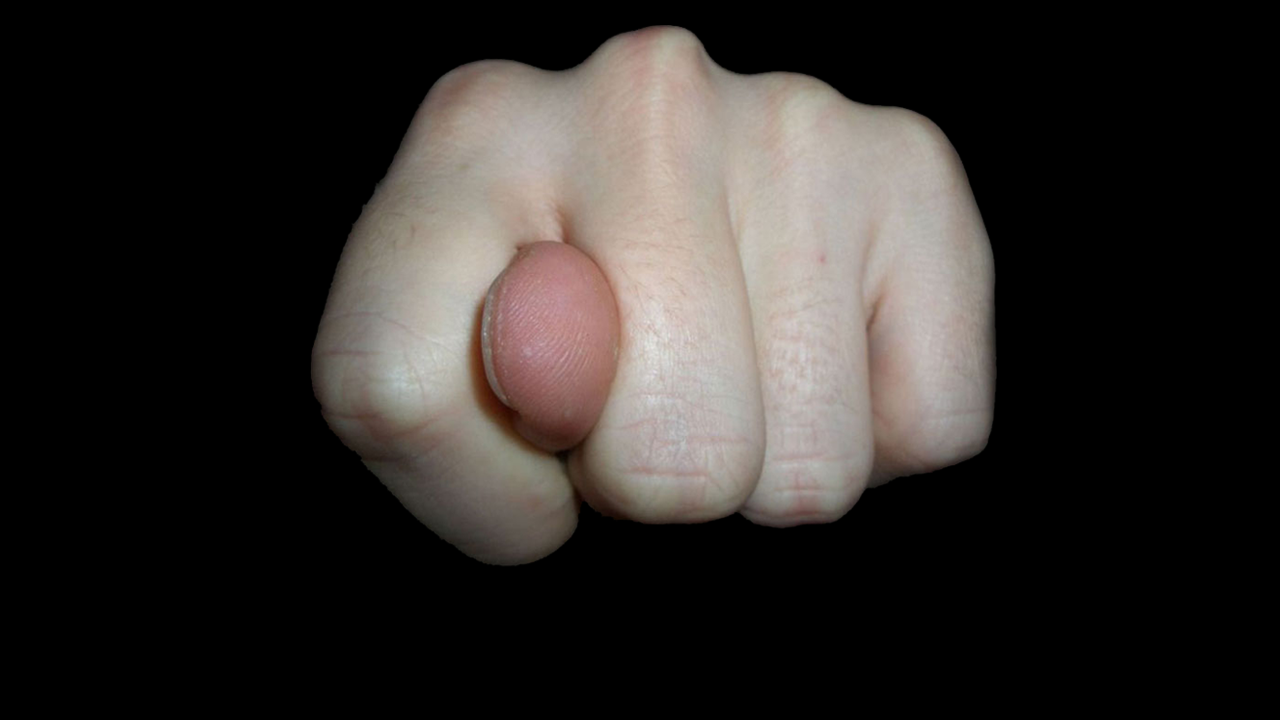

Retrieved and printed initial page title
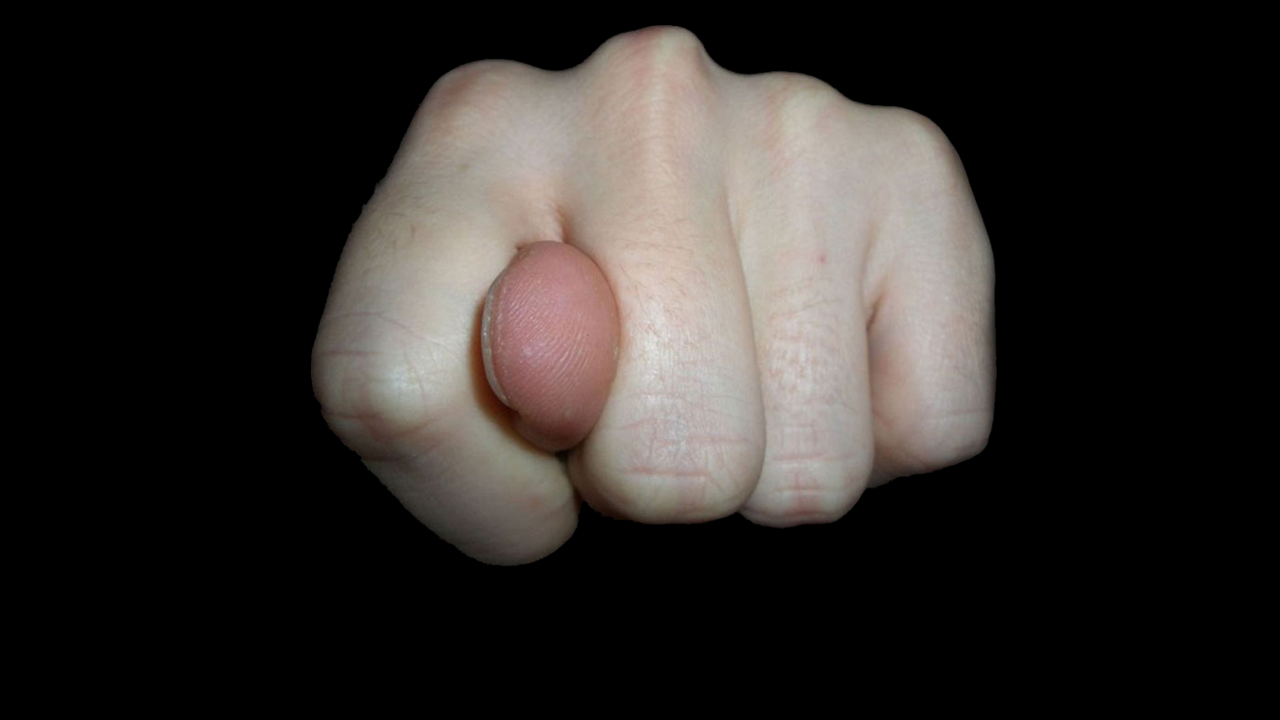

Navigated to GitHub profile page at https://github.com/amadeusalerta
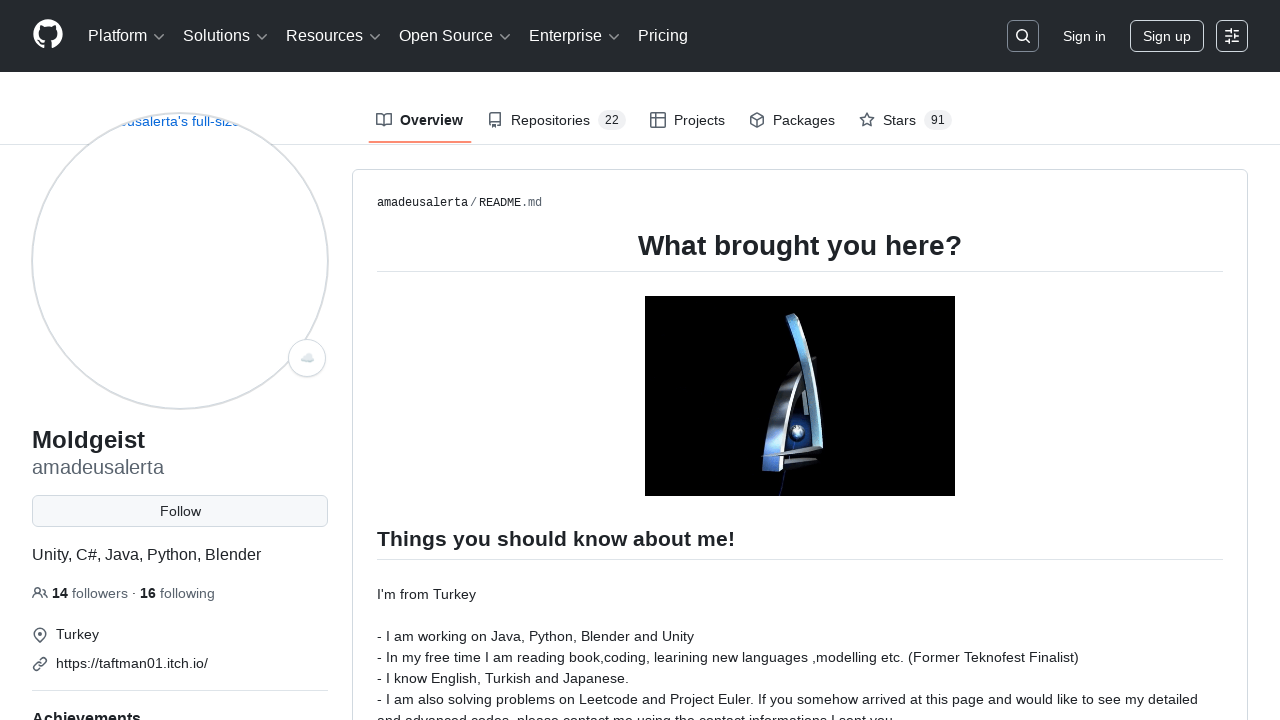

Waited for GitHub profile page to reach domcontentloaded state
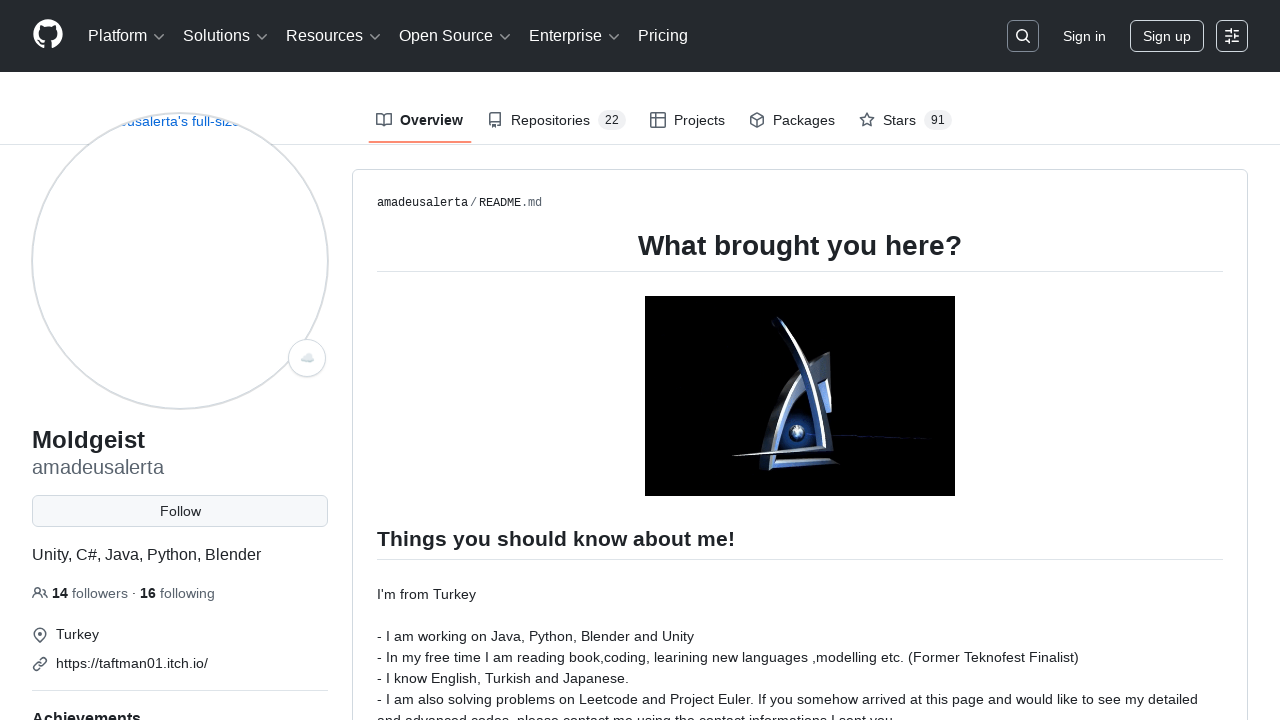

Verified GitHub profile page title contains expected username 'amadeusalerta'
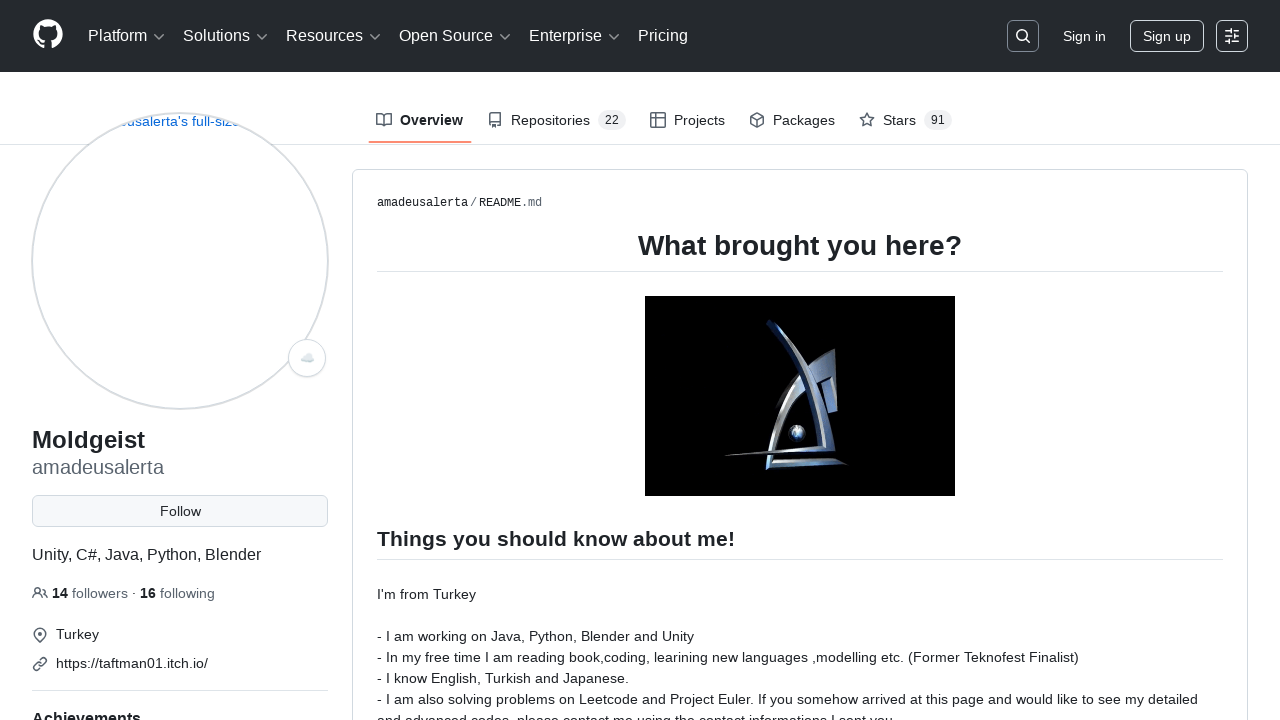

Navigated back to previous page
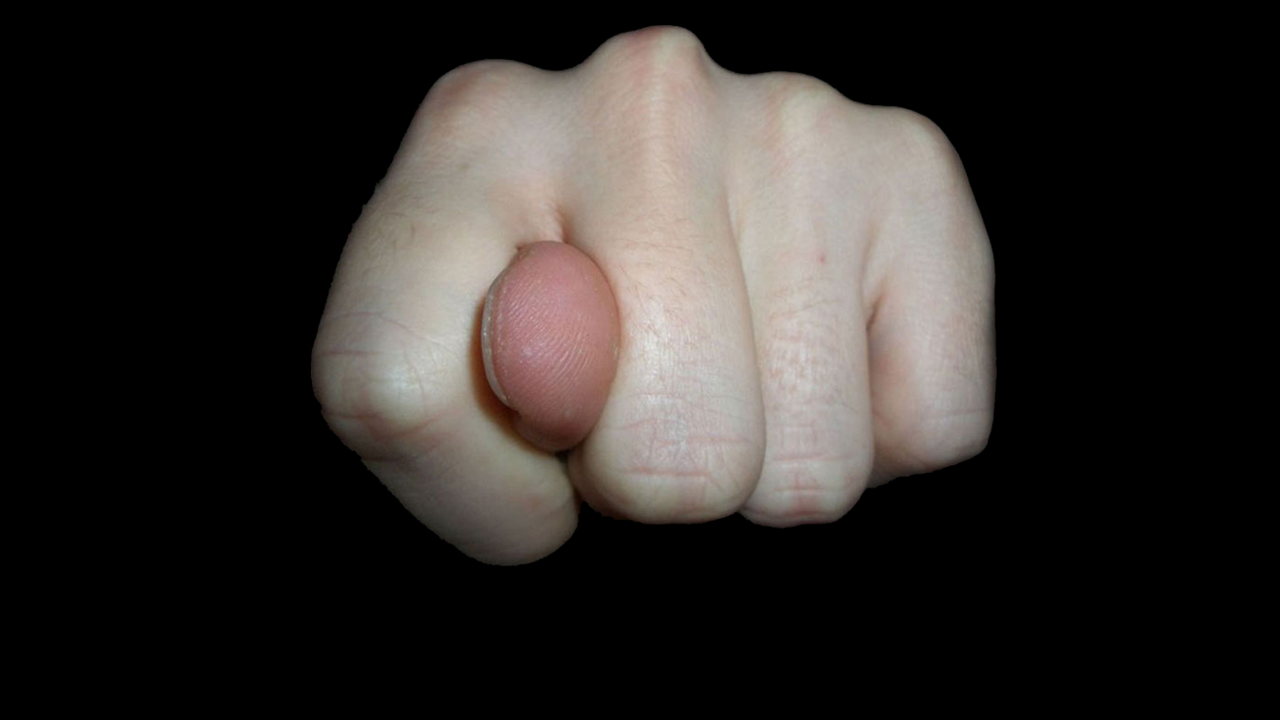

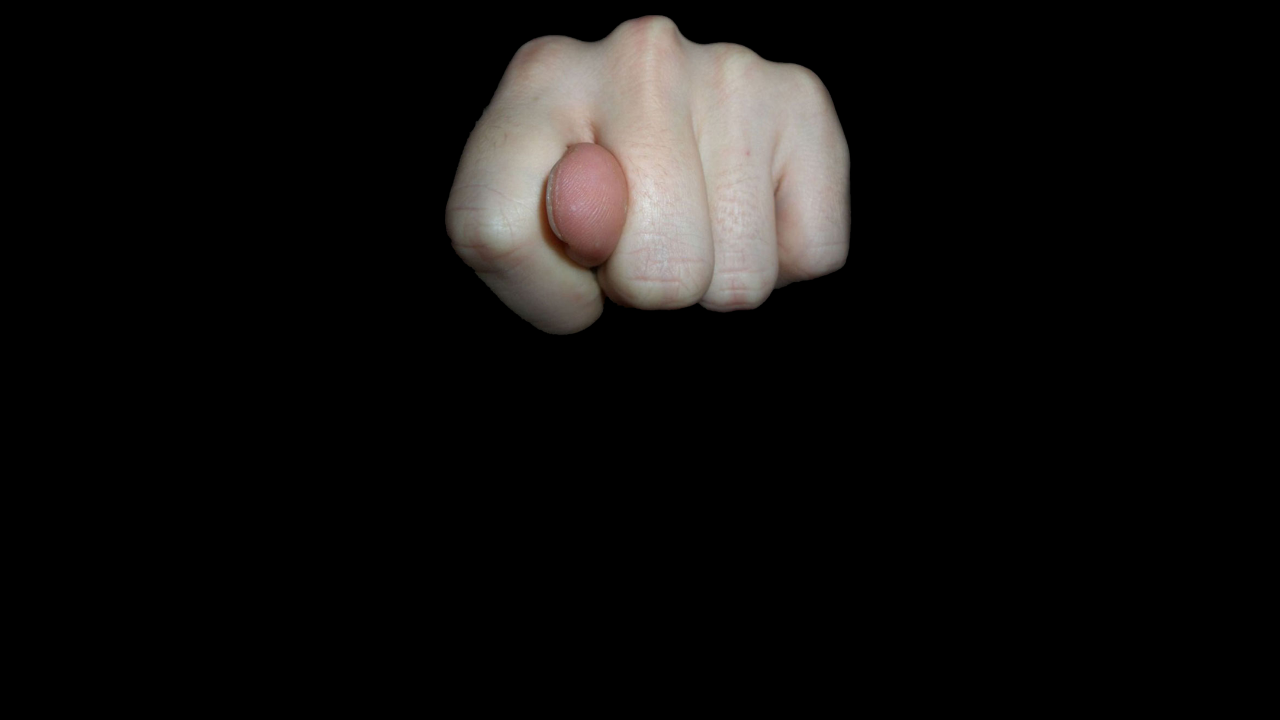